Tests element searching on the CERN info page by finding links in a list and clicking the first one

Starting URL: http://info.cern.ch

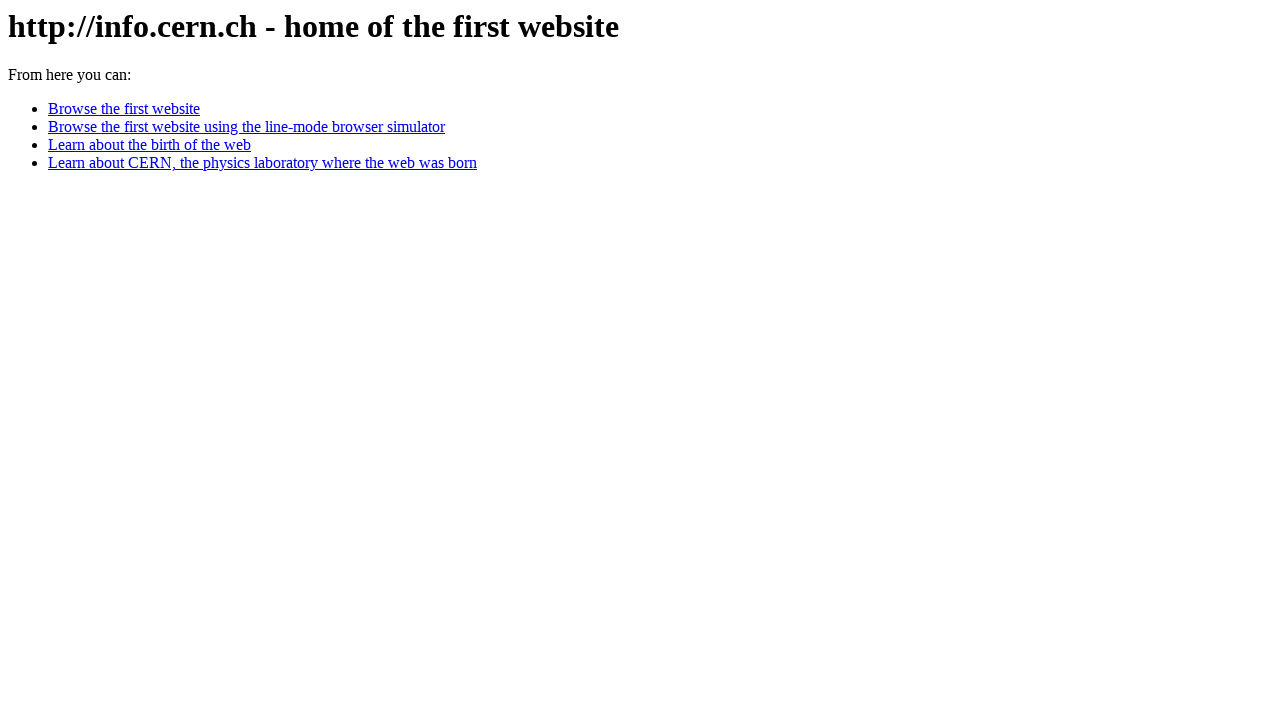

Located all links in the list (body > ul > li > a)
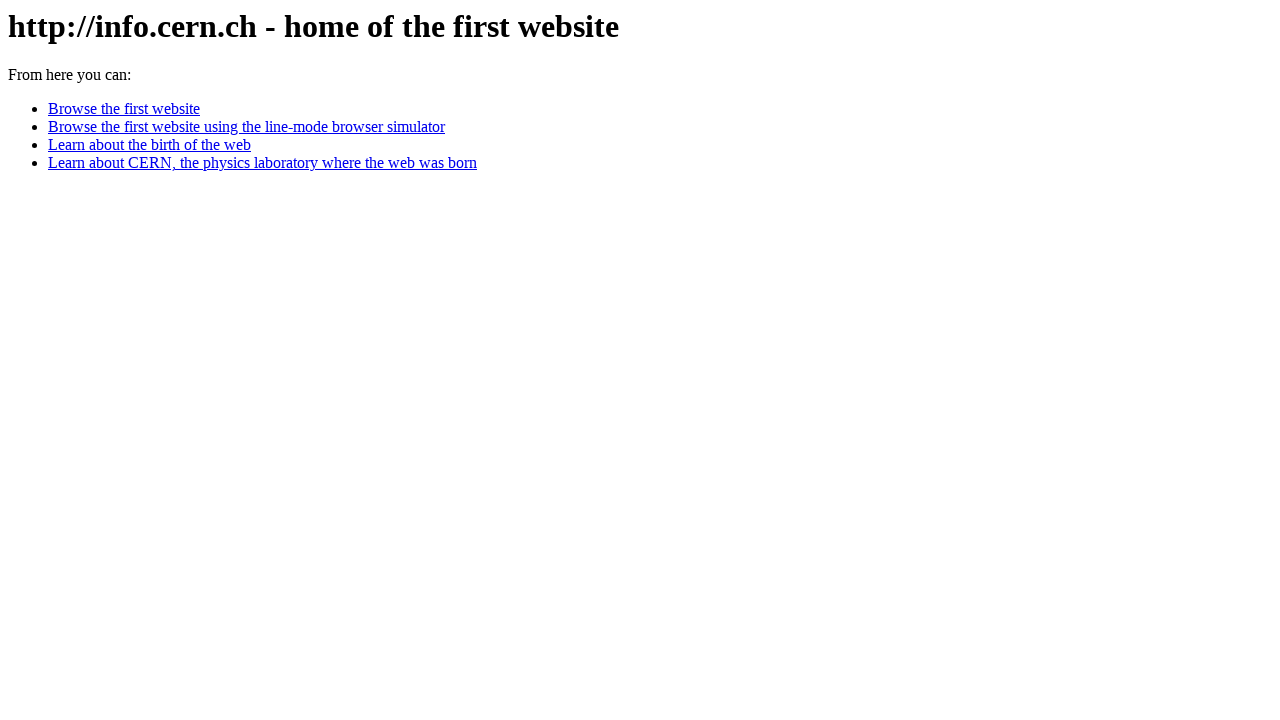

Verified that 4 links are present in the list
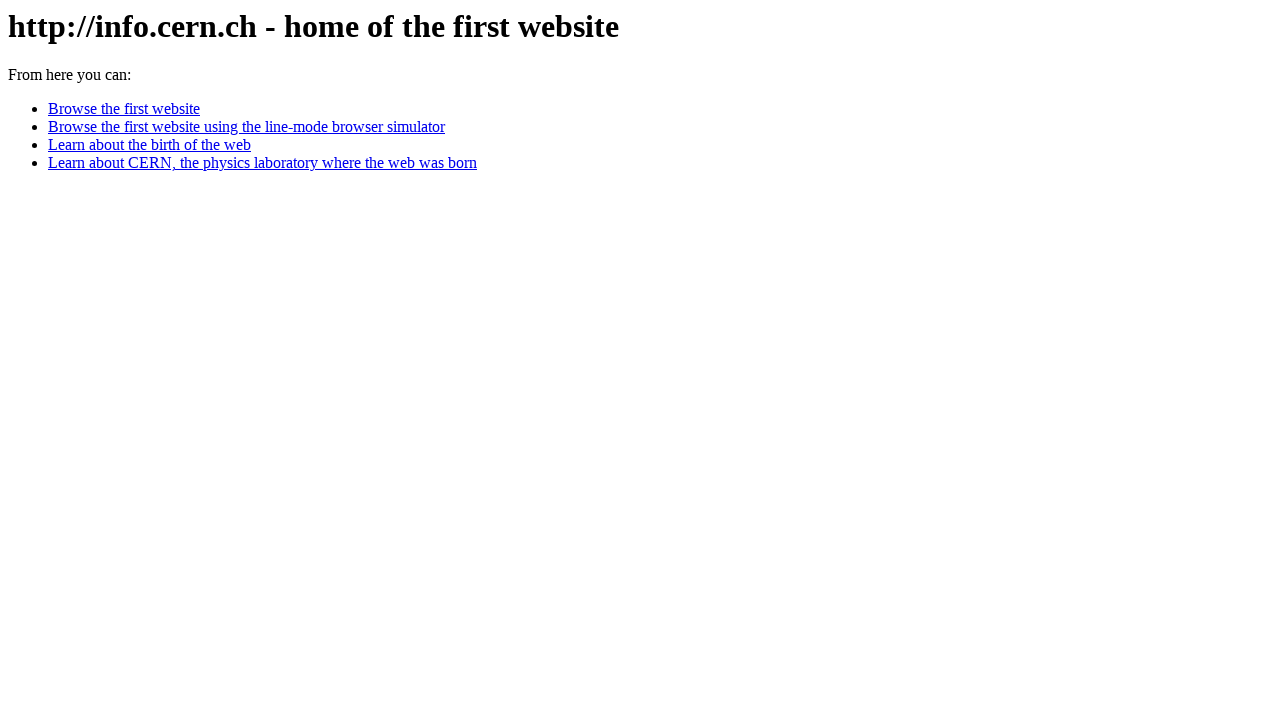

Clicked the first link in the list at (124, 109) on body > ul > li > a >> nth=0
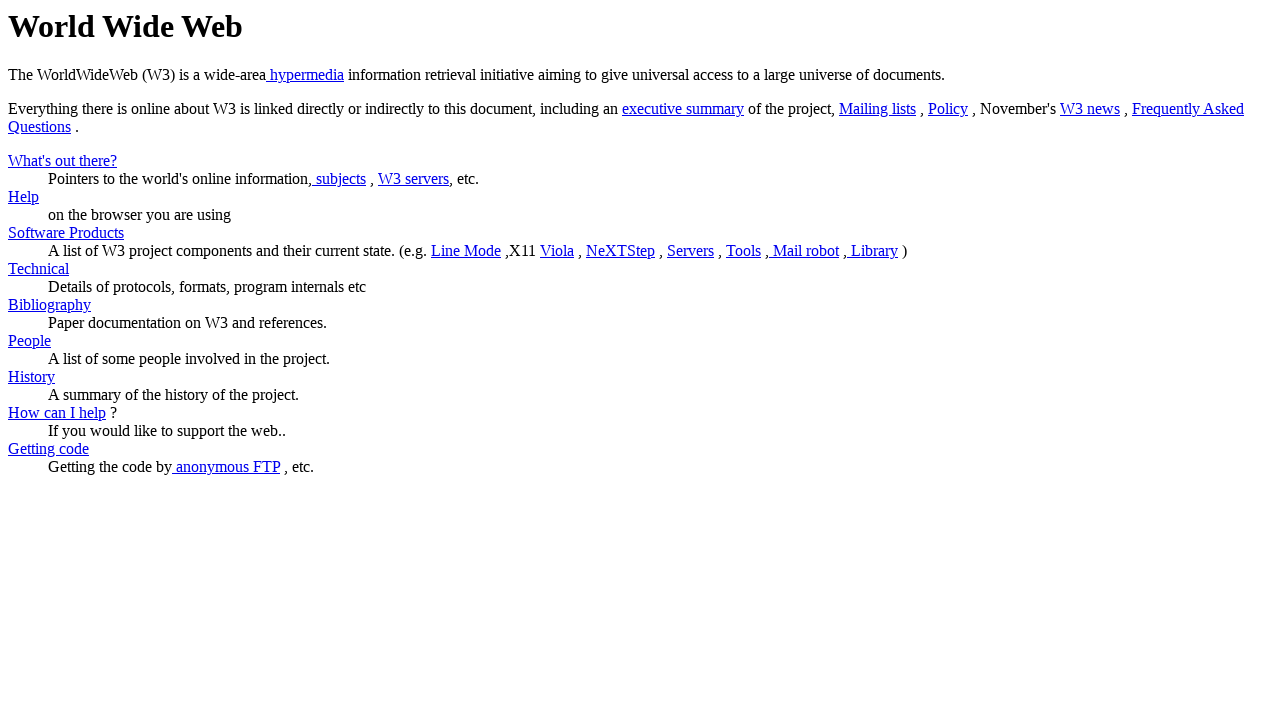

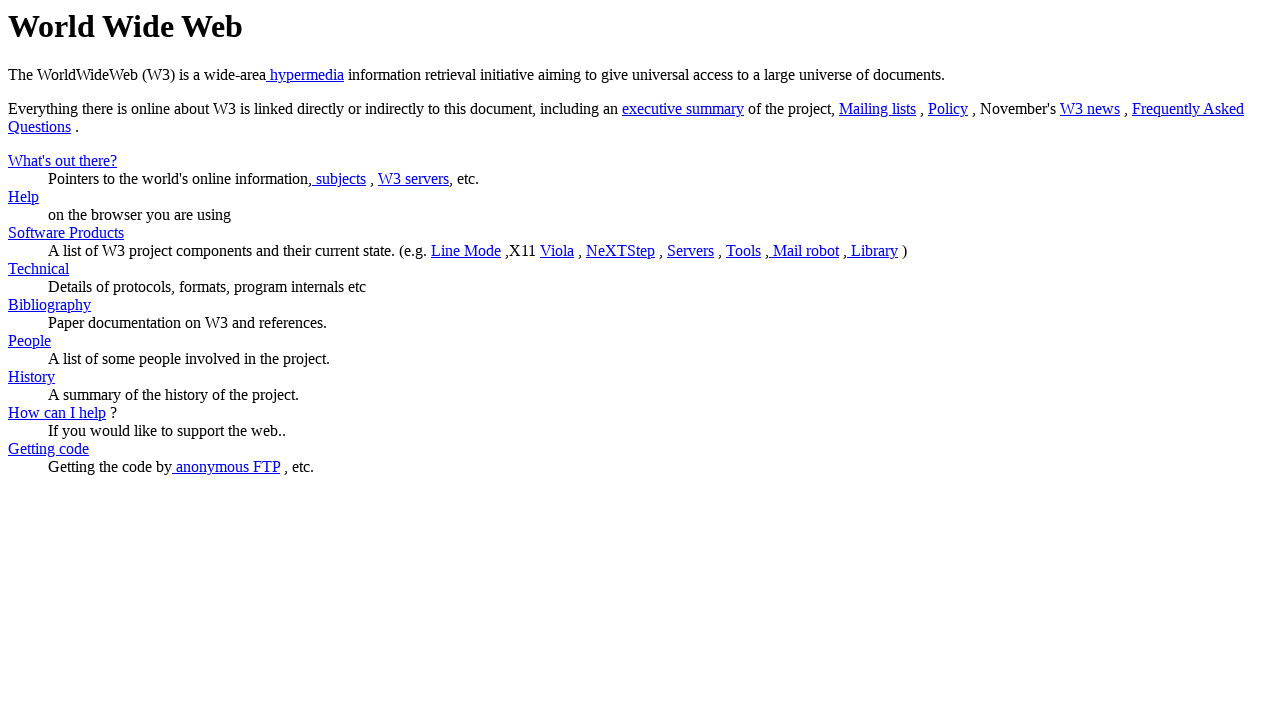